Tests error message dismissal by filling empty values and clicking the error close button

Starting URL: https://www.saucedemo.com/

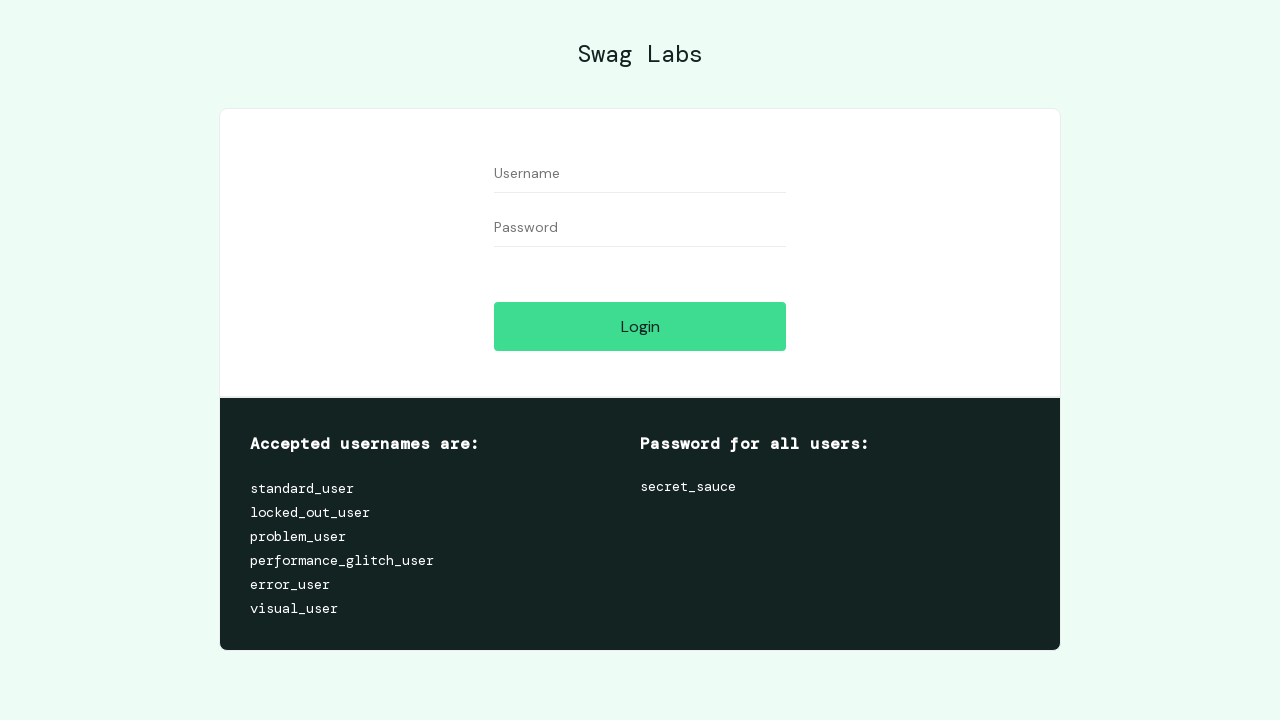

Navigated to Sauce Demo login page
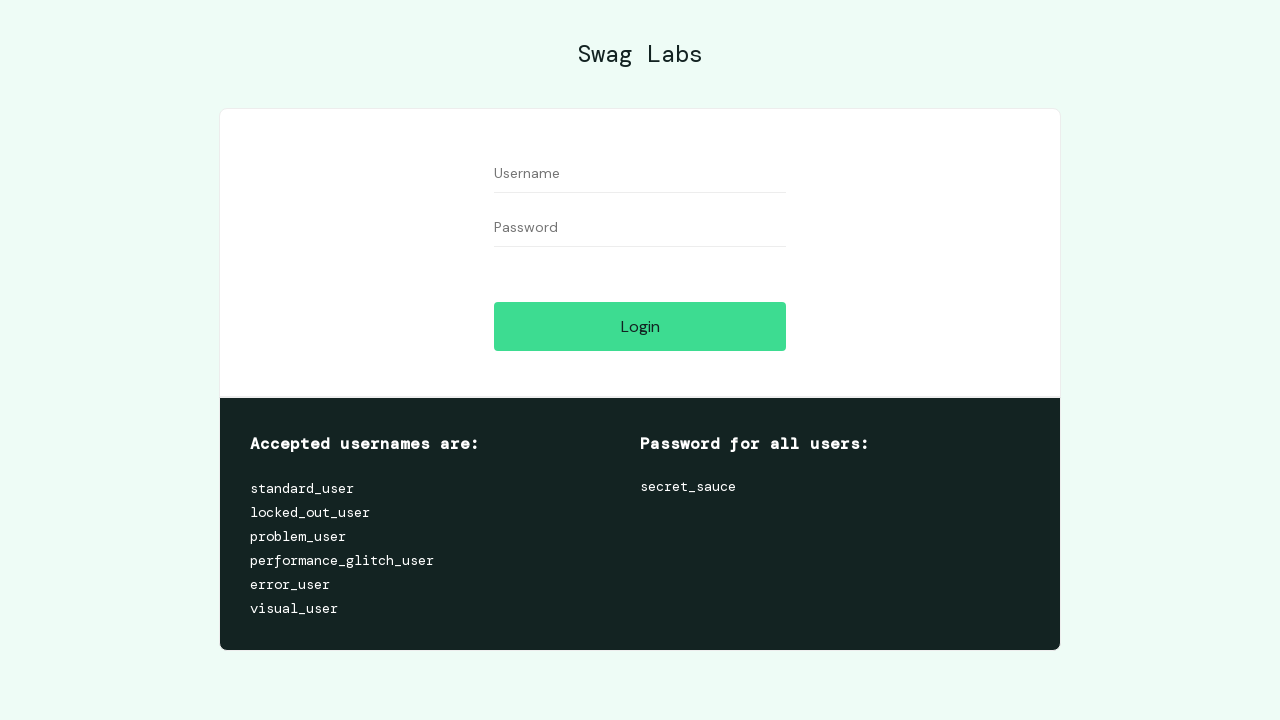

Filled username field with space character on #user-name
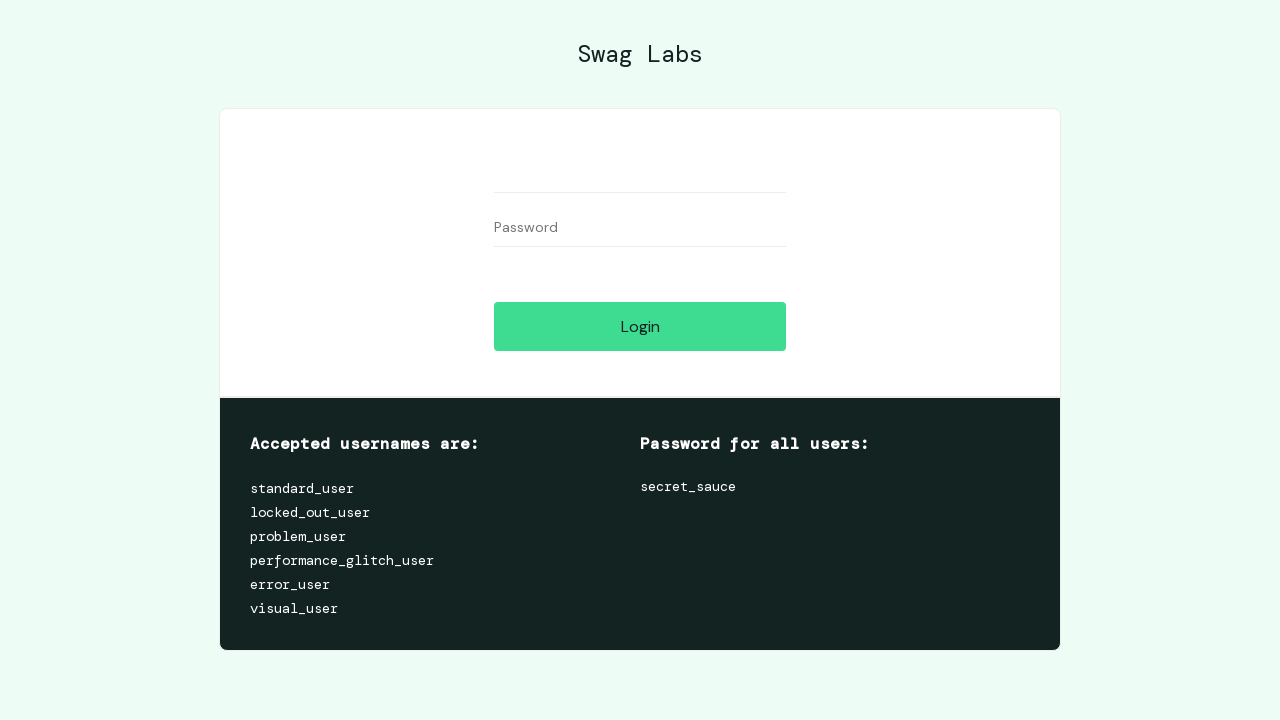

Filled password field with space character on #password
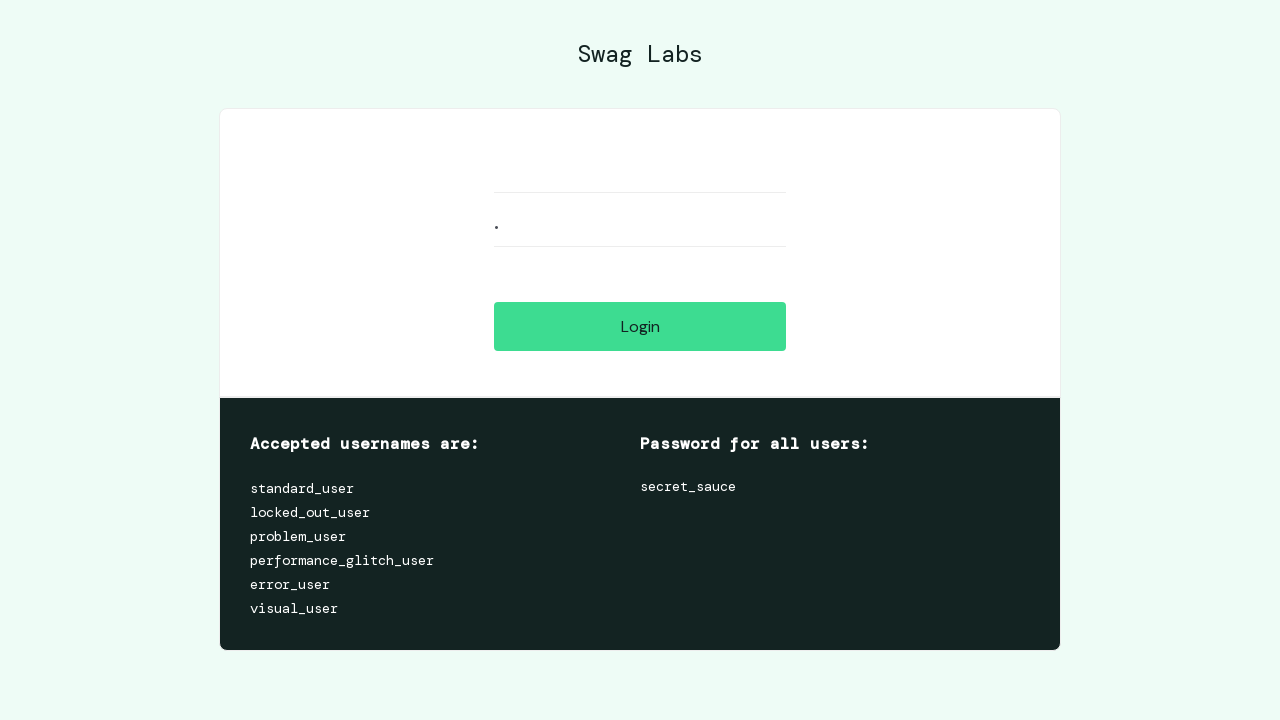

Clicked login button to trigger validation error at (640, 326) on #login-button
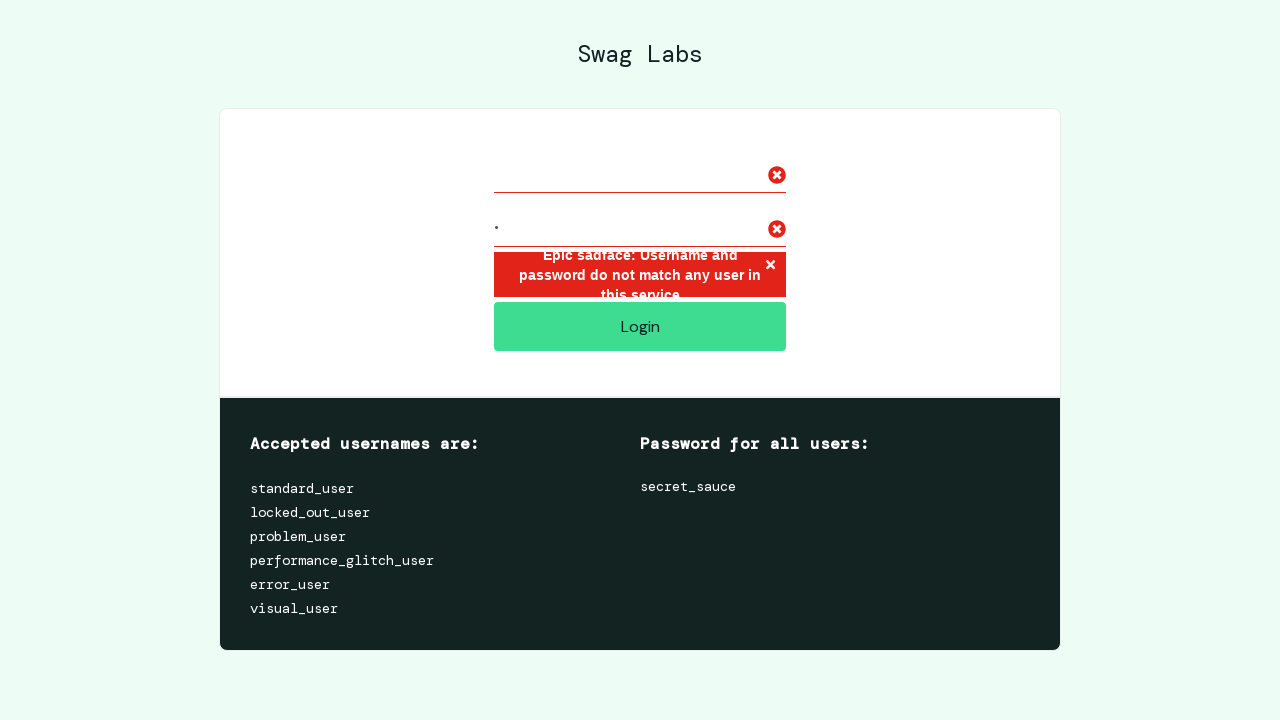

Clicked error message close button to dismiss error at (770, 266) on .error-button
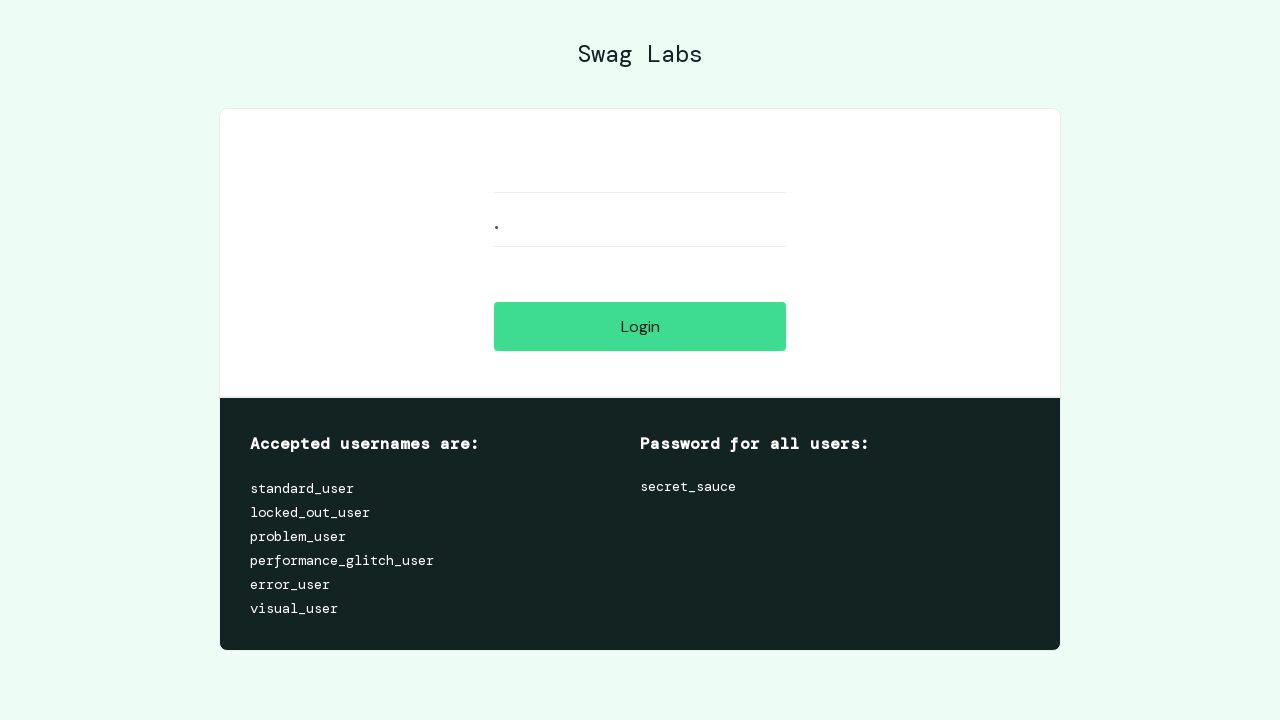

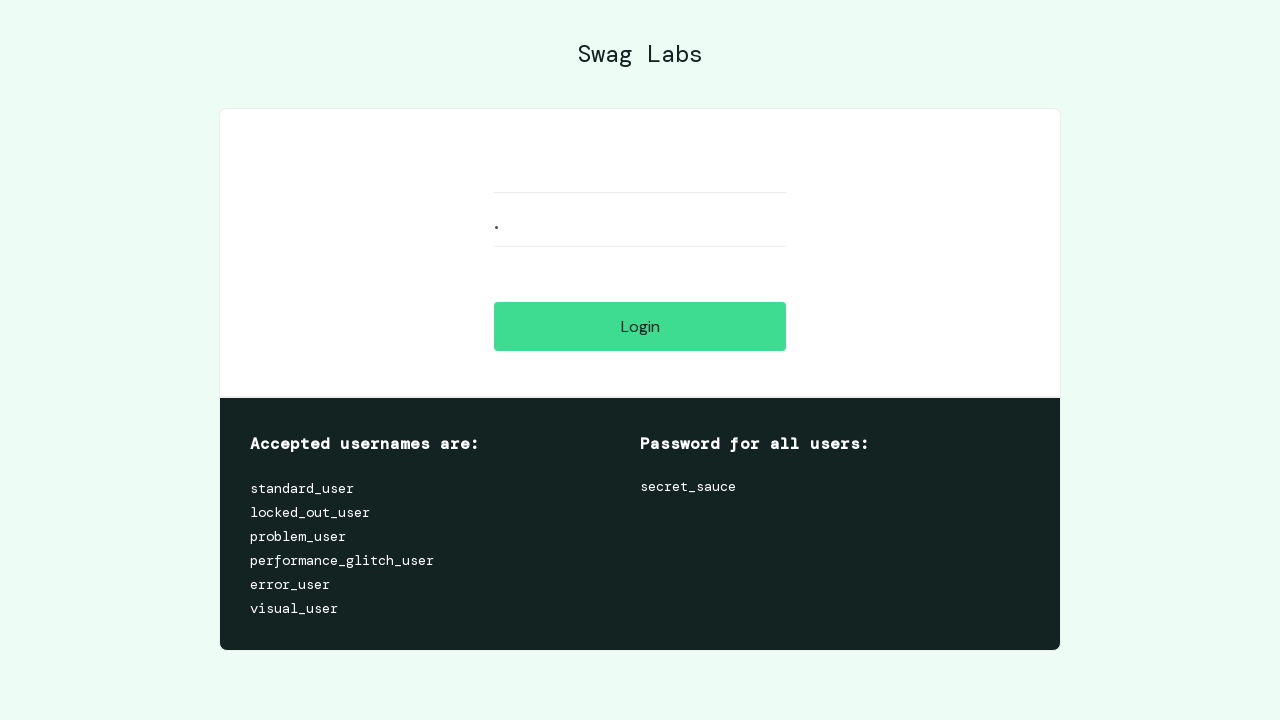